Tests entry ad modal by navigating to the page and clicking on the modal

Starting URL: https://the-internet.herokuapp.com/

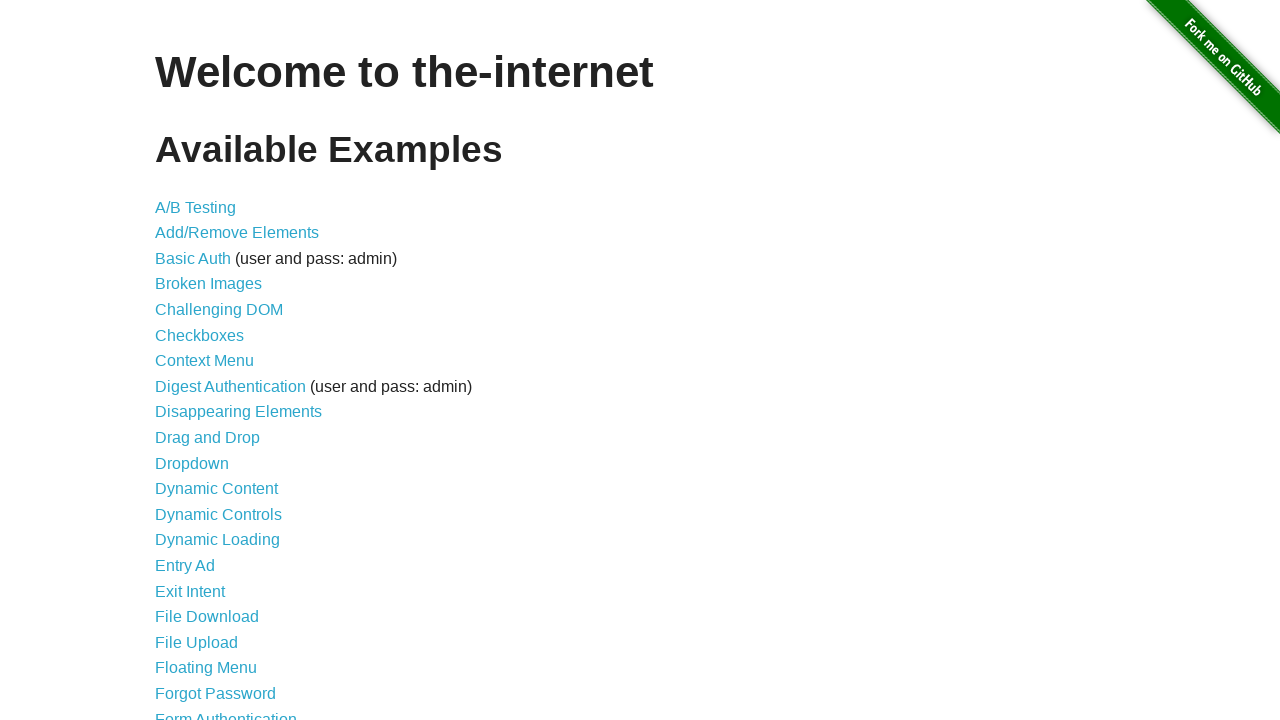

Clicked on Entry Ad link at (185, 566) on xpath=//*[@id="content"]/ul/li[15]/a
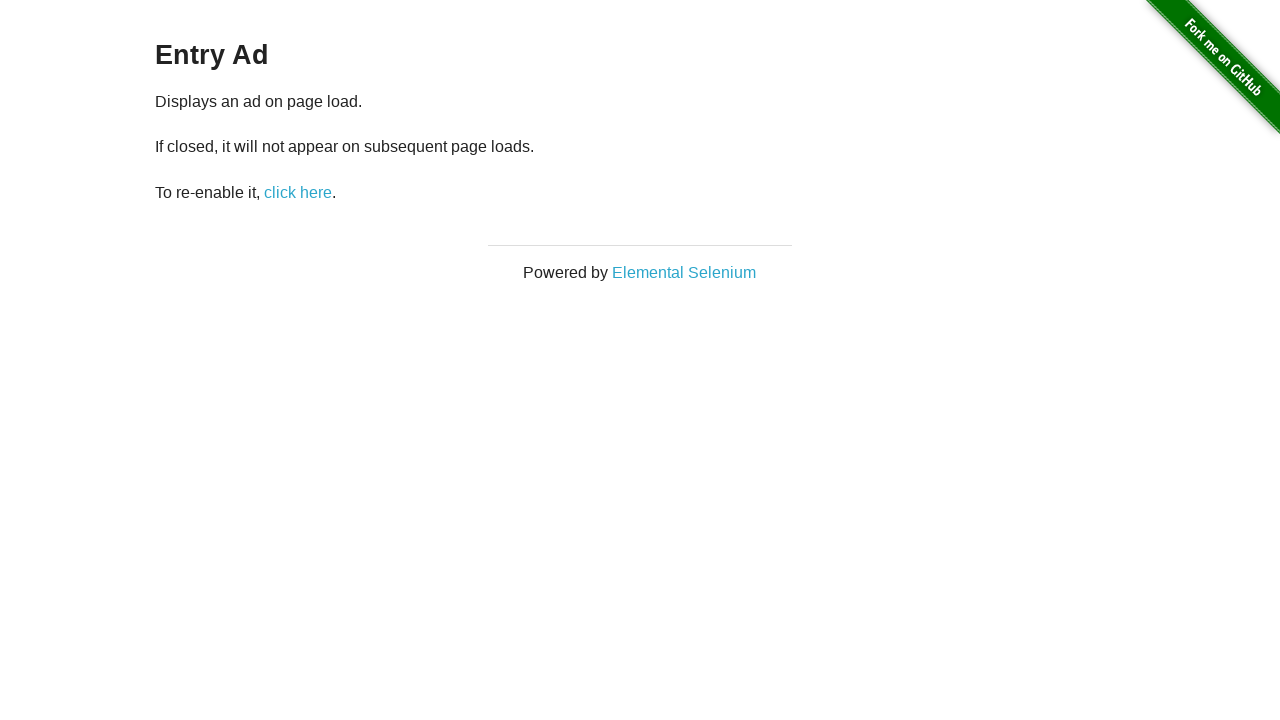

Waited 5 seconds for entry ad modal to appear
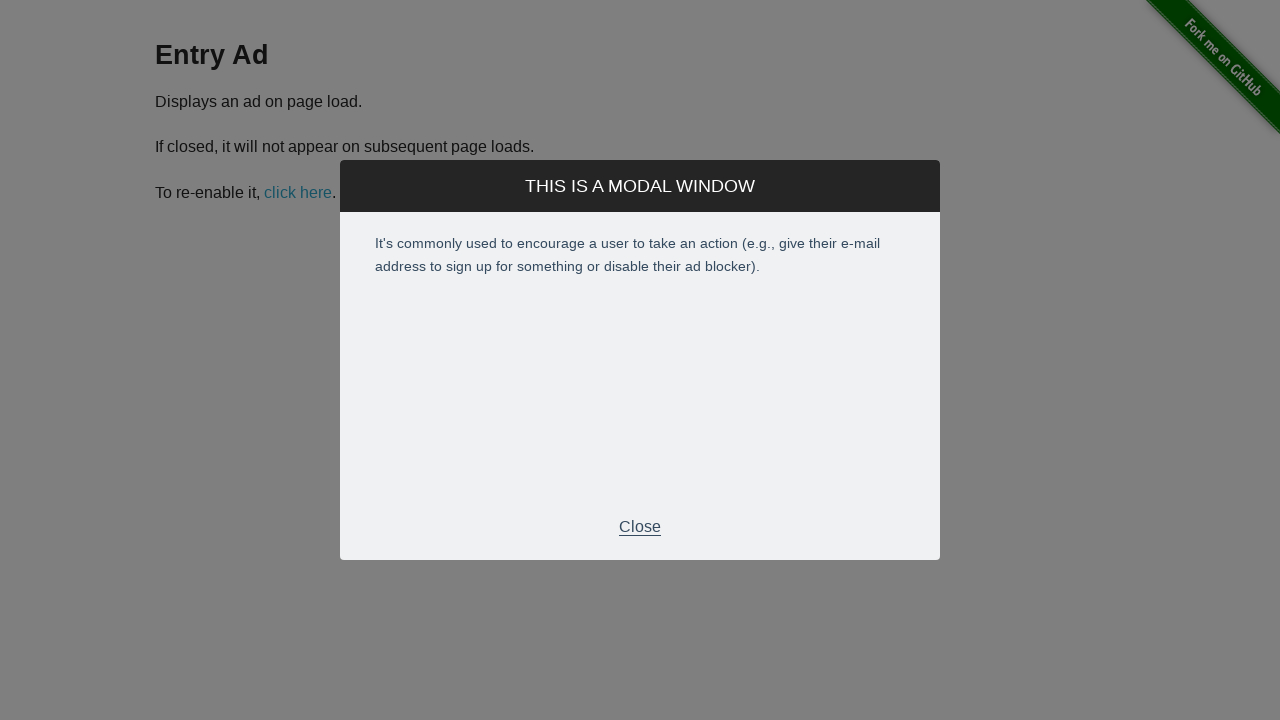

Clicked on modal close button to dismiss entry ad at (640, 527) on xpath=//*[@id="modal"]/div[2]/div[3]/p
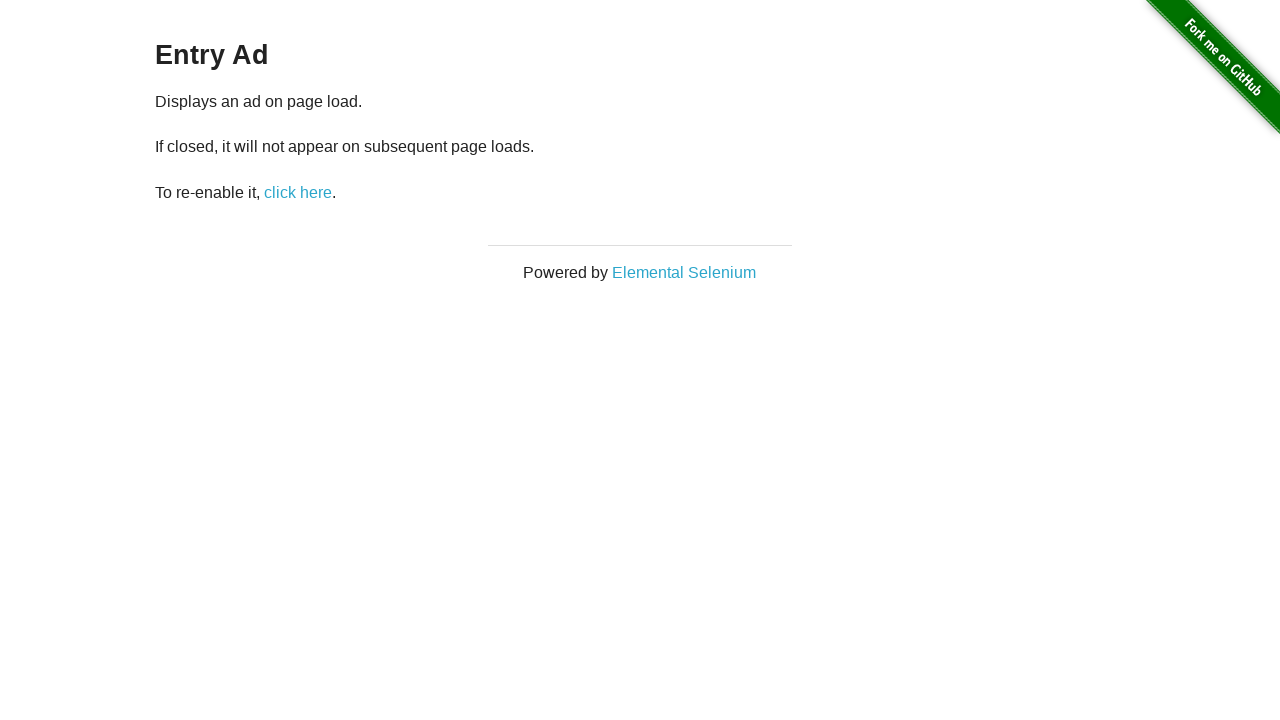

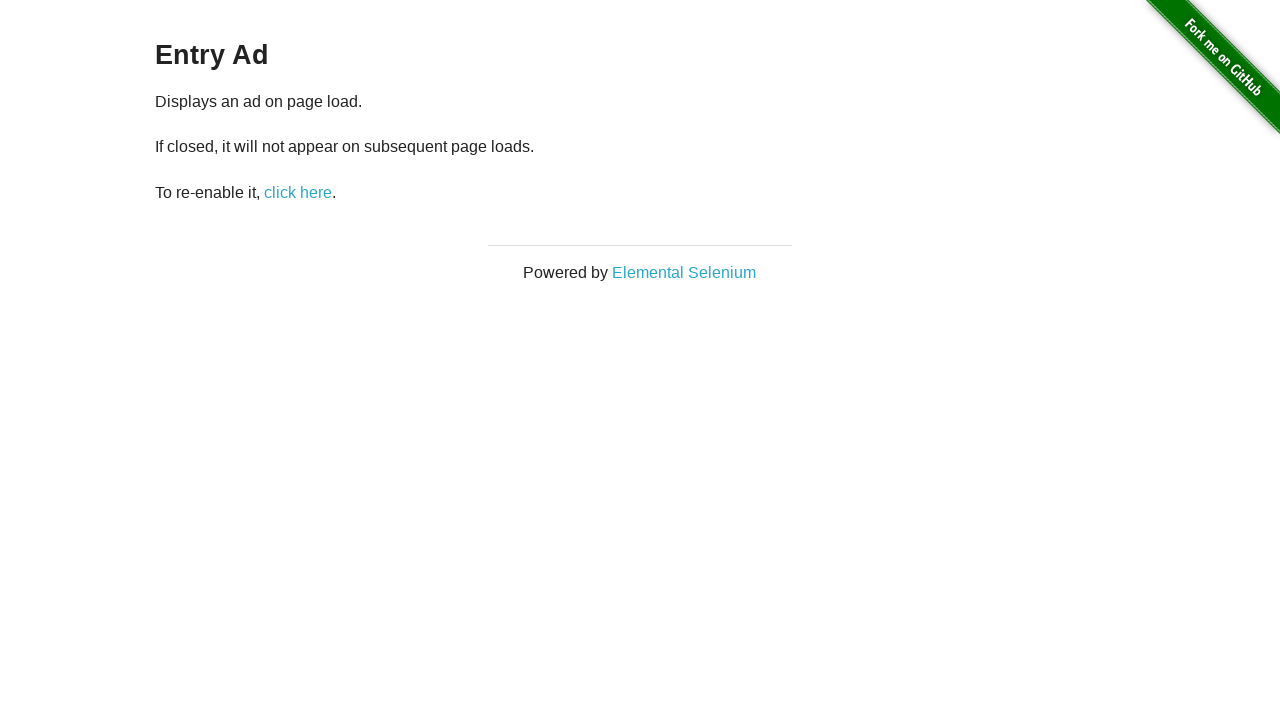